Tests mouse input events on a training page by performing single click, double click, and right-click (context click) actions, verifying that the active element text changes after each interaction.

Starting URL: https://v1.training-support.net/selenium/input-events

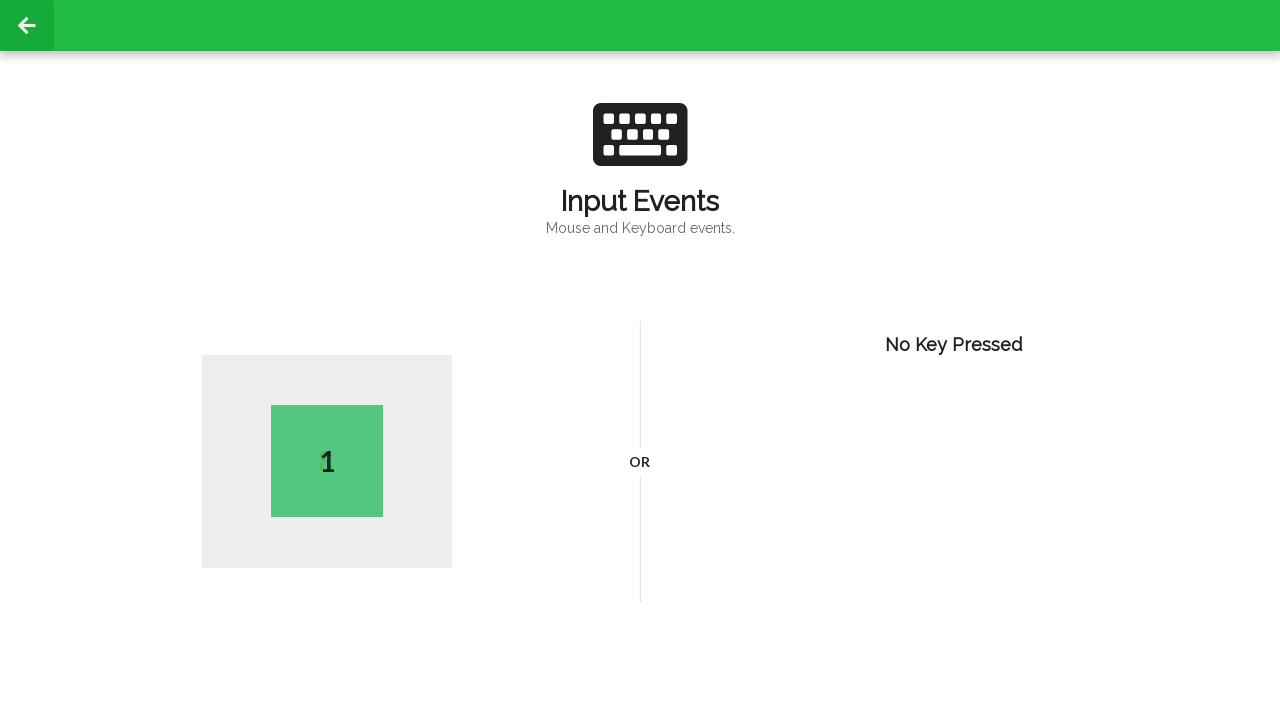

Performed single click on page body at (640, 360) on body
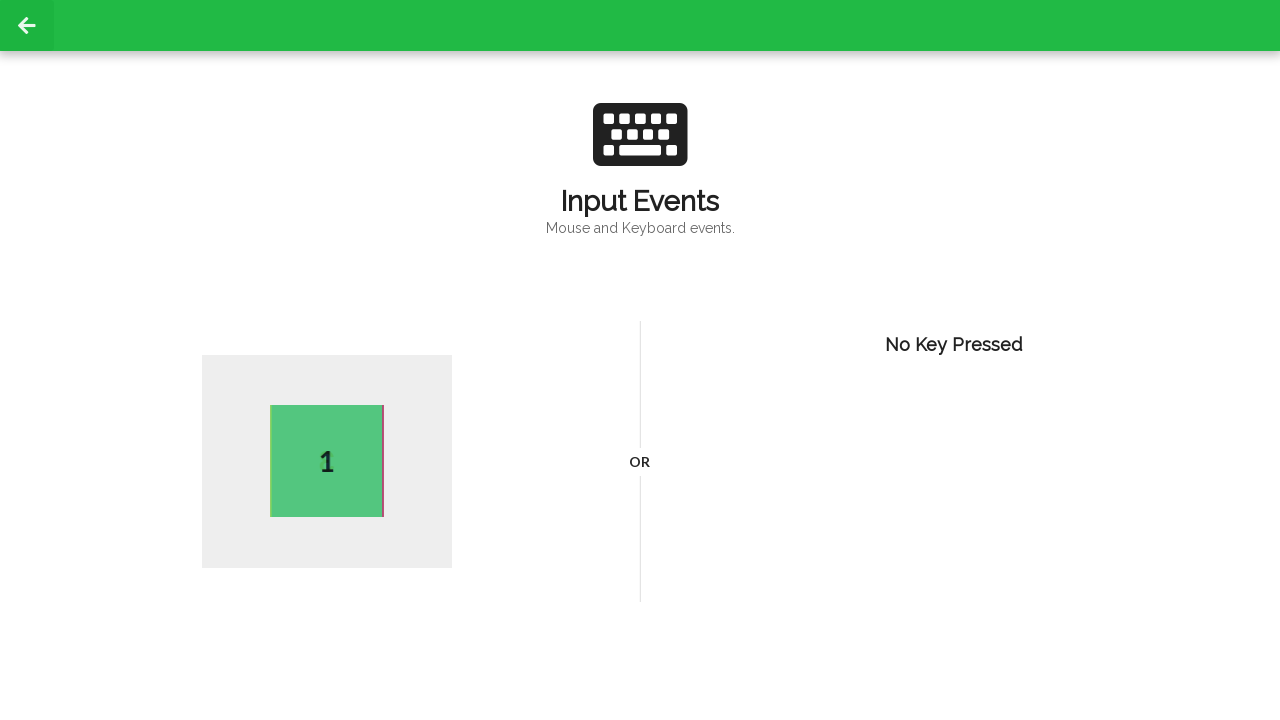

Active element selector appeared after single click
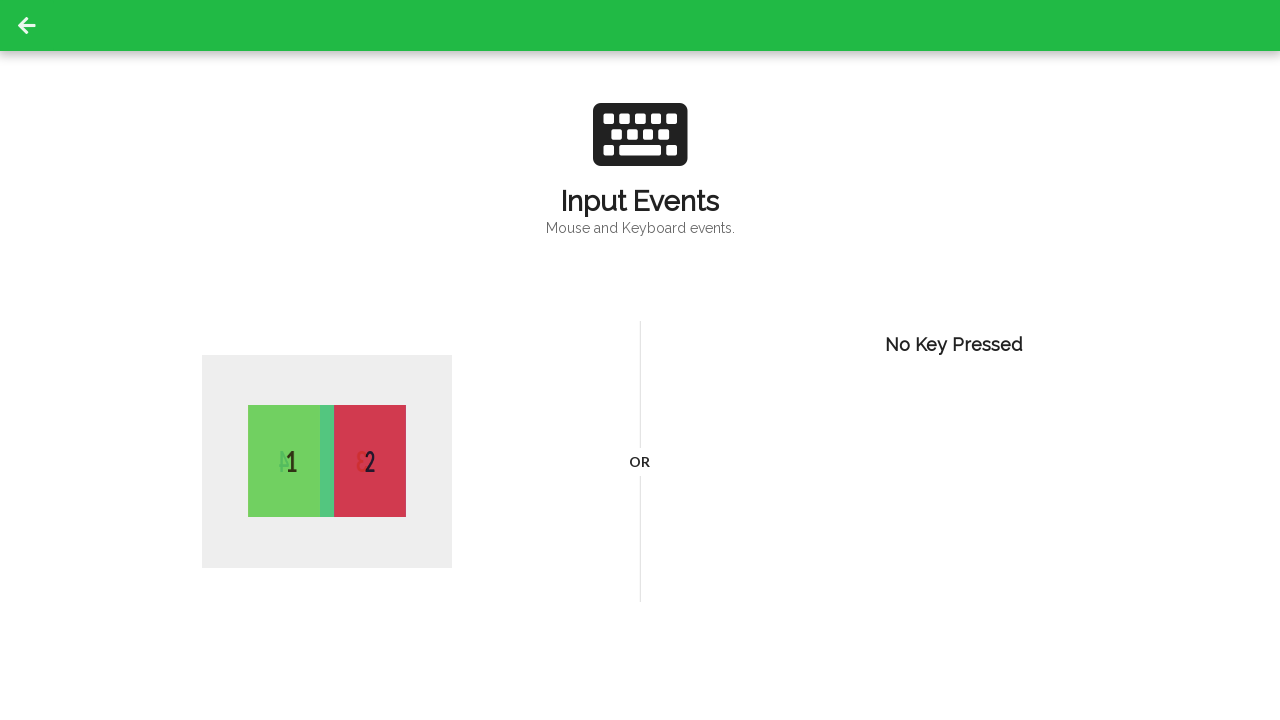

Performed double click on page body at (640, 360) on body
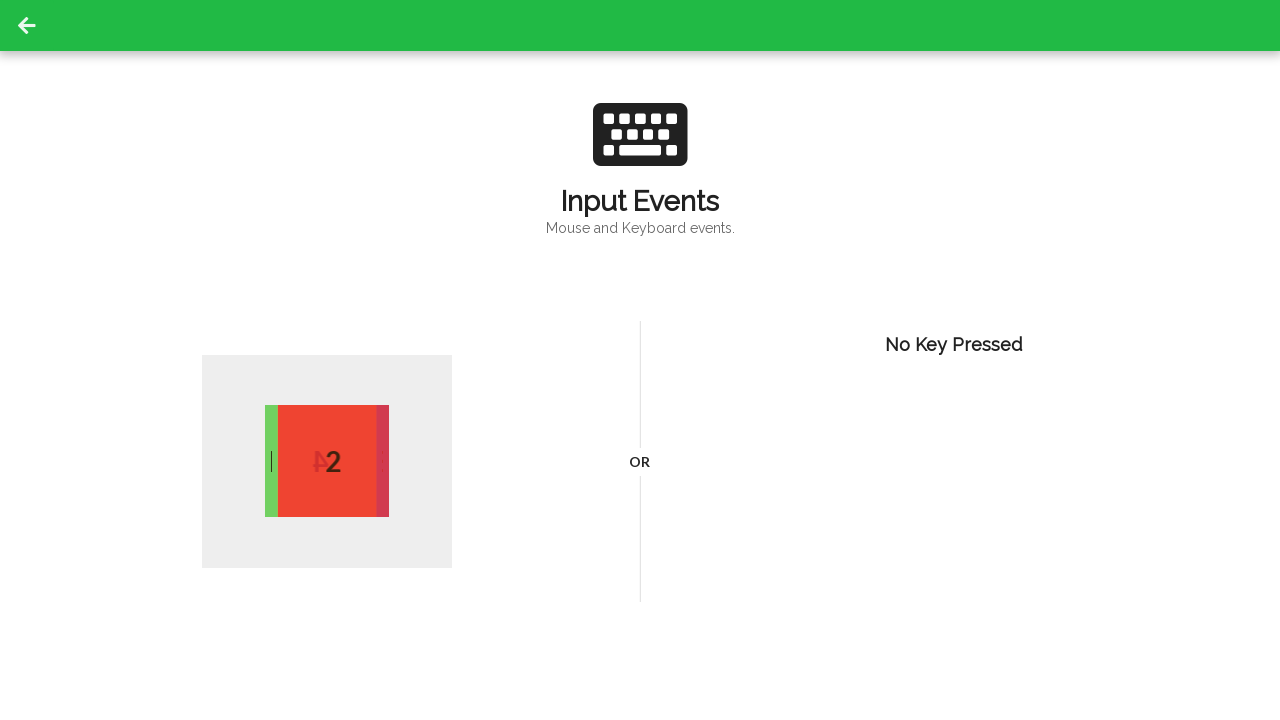

Active element selector appeared after double click
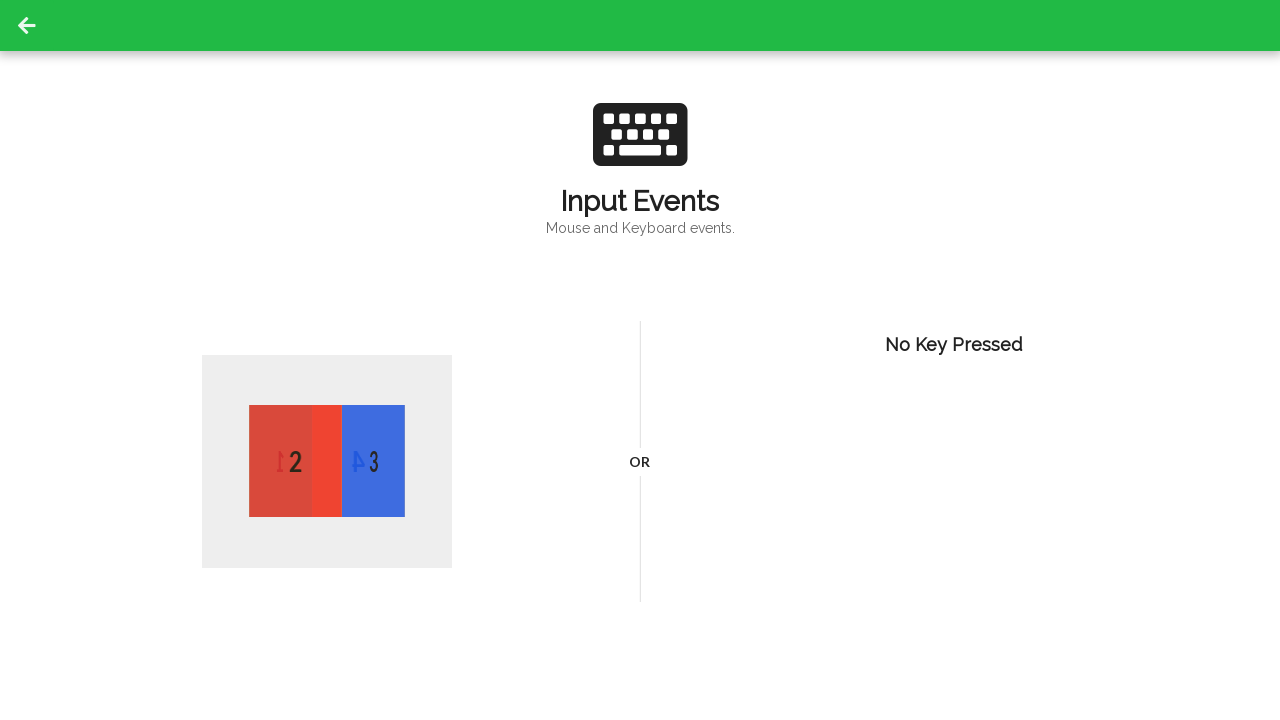

Performed right-click (context click) on page body at (640, 360) on body
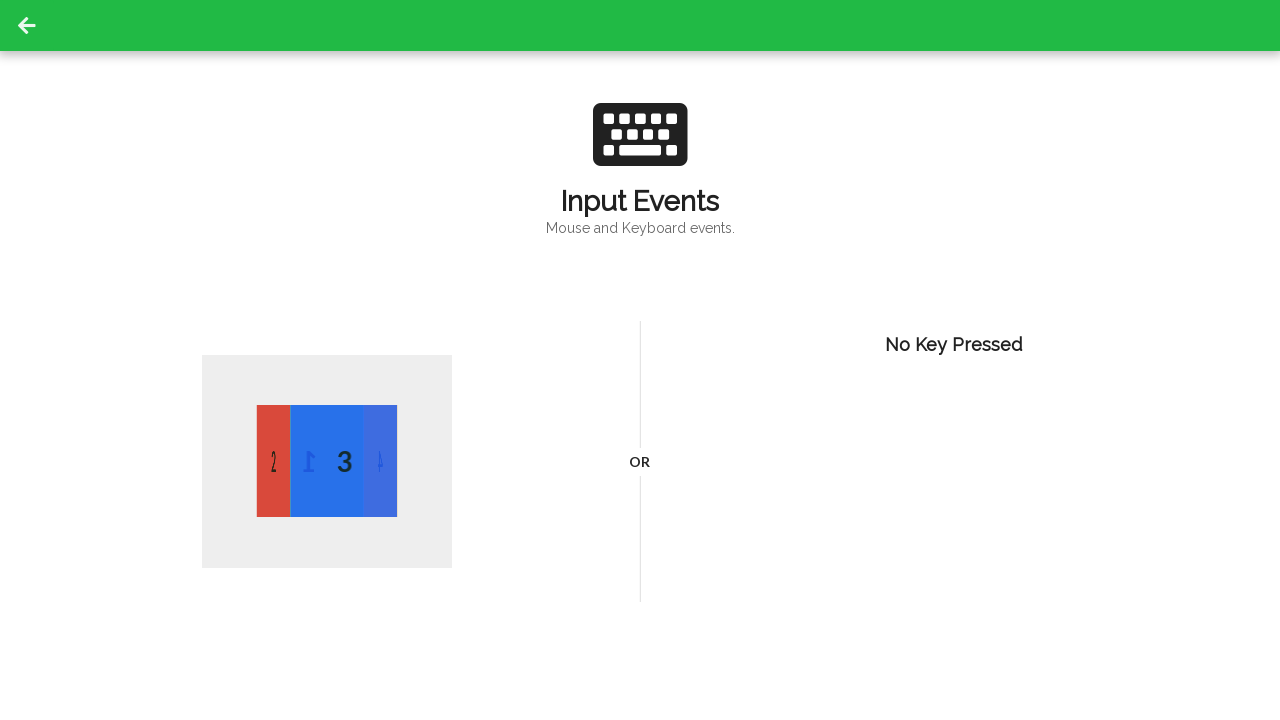

Active element selector appeared after right-click
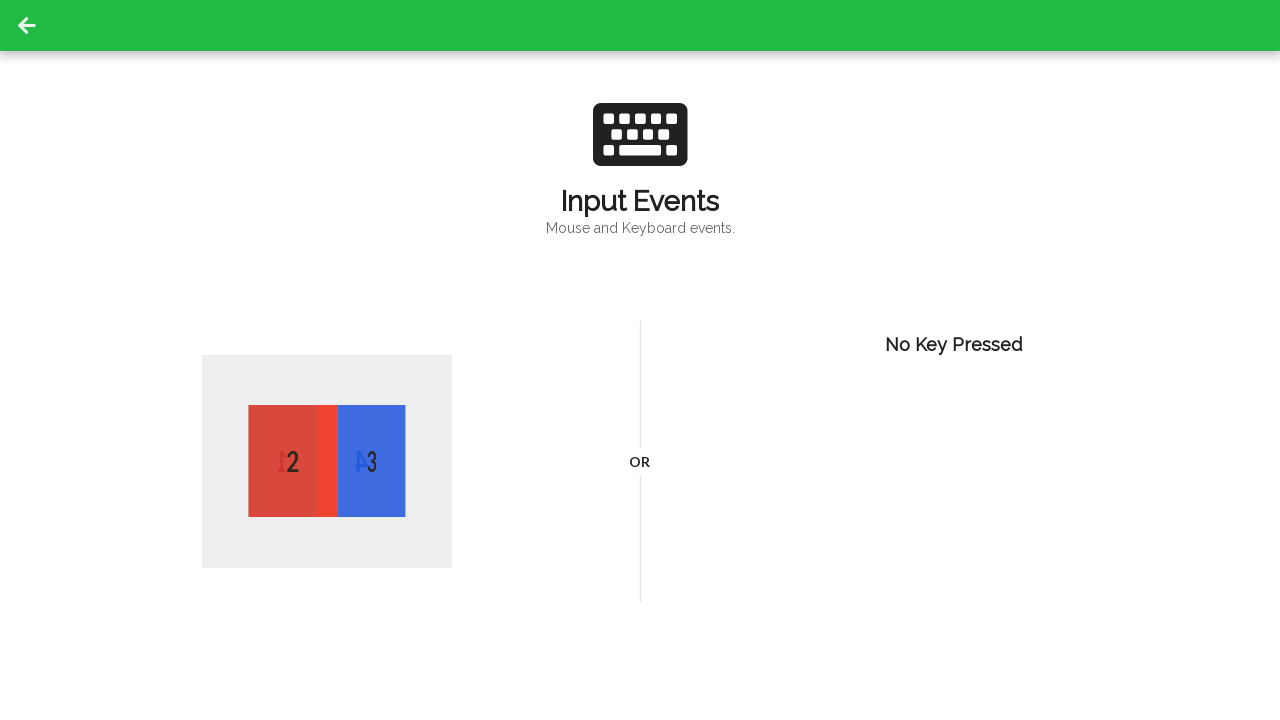

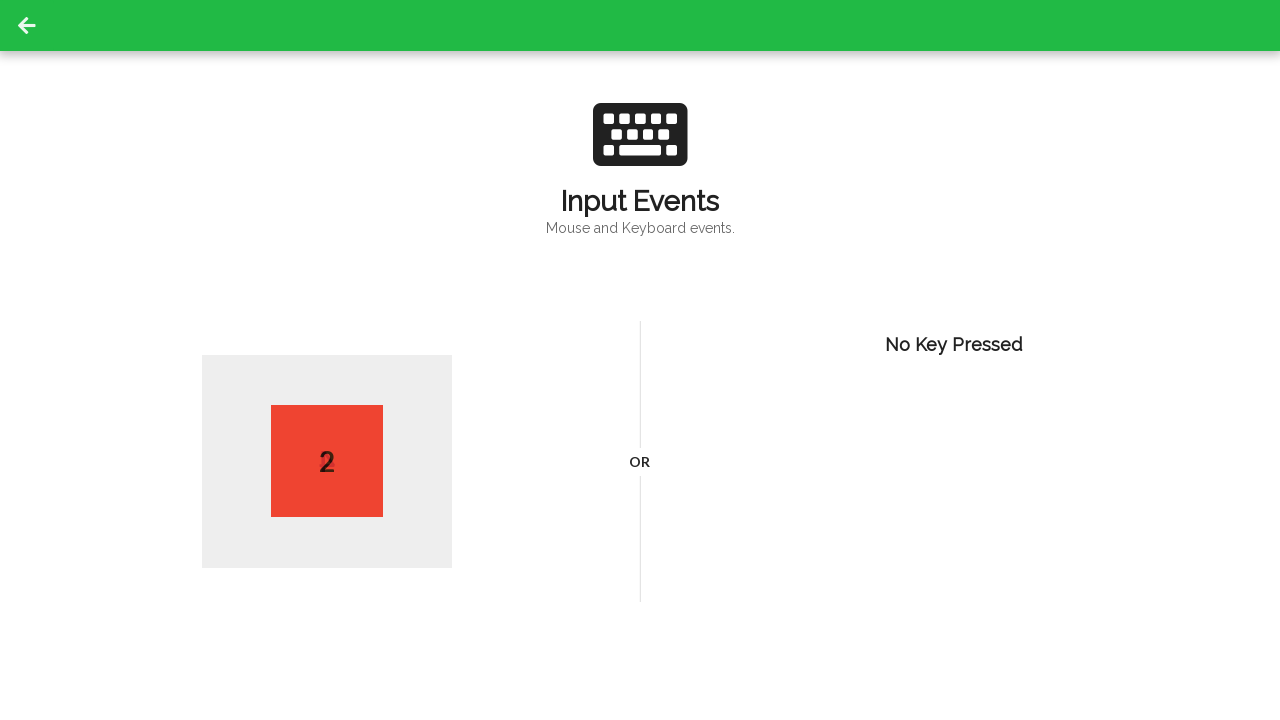